Tests window handling functionality by opening a popup window, switching to it, and then closing only the child window while keeping the parent window open

Starting URL: http://omayo.blogspot.com/

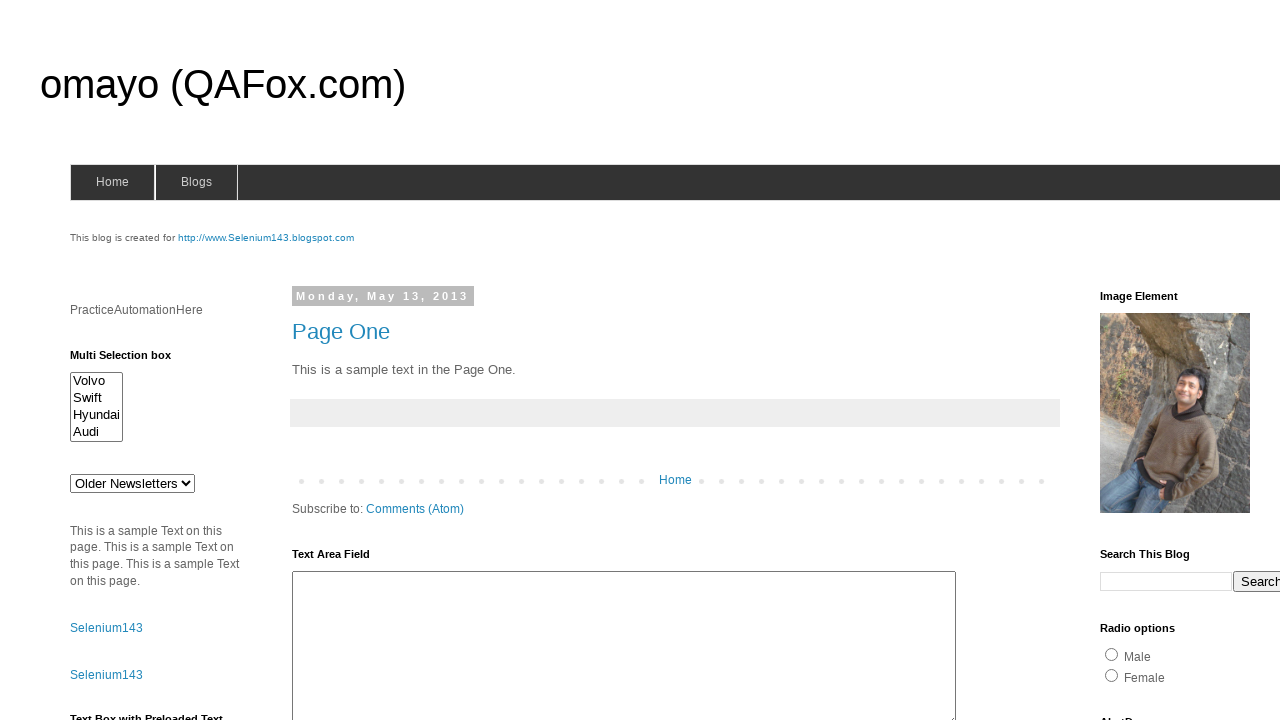

Found and scrolled to 'Open a popup window' link
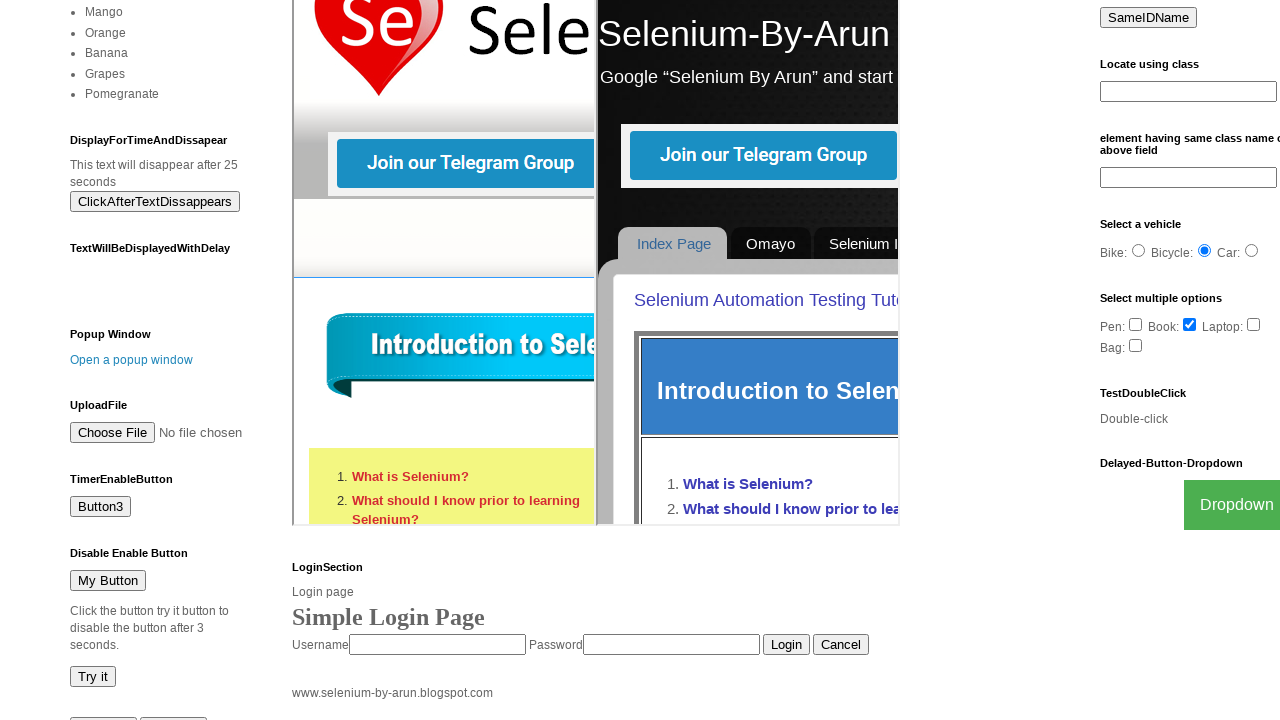

Clicked popup link and popup window opened at (132, 360) on a:has-text('Open a popup window')
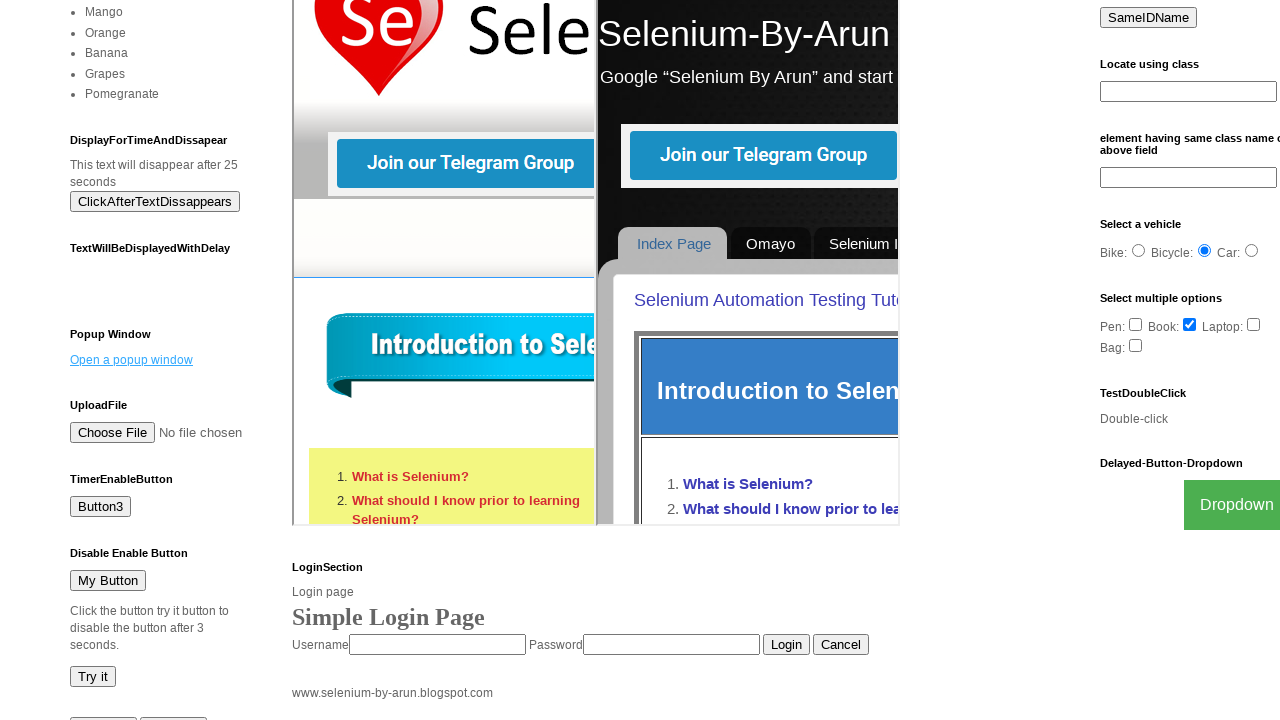

Captured reference to popup window
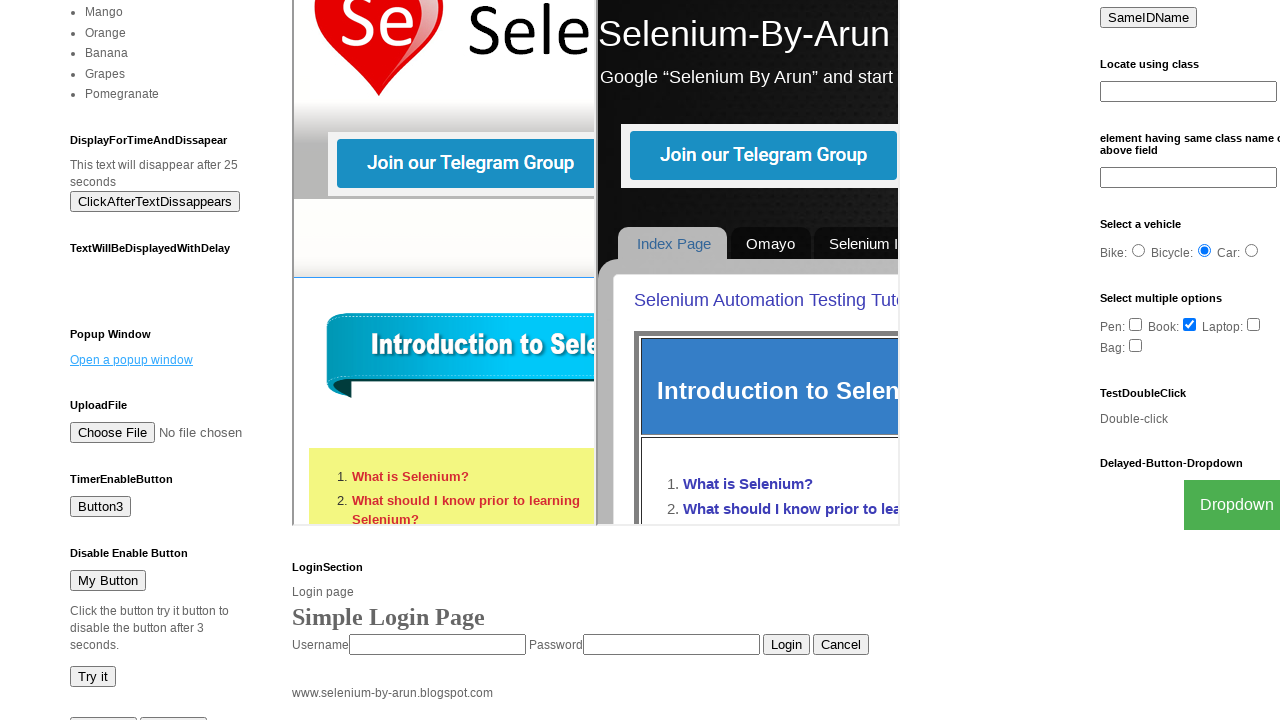

Closed child popup window while keeping parent window open
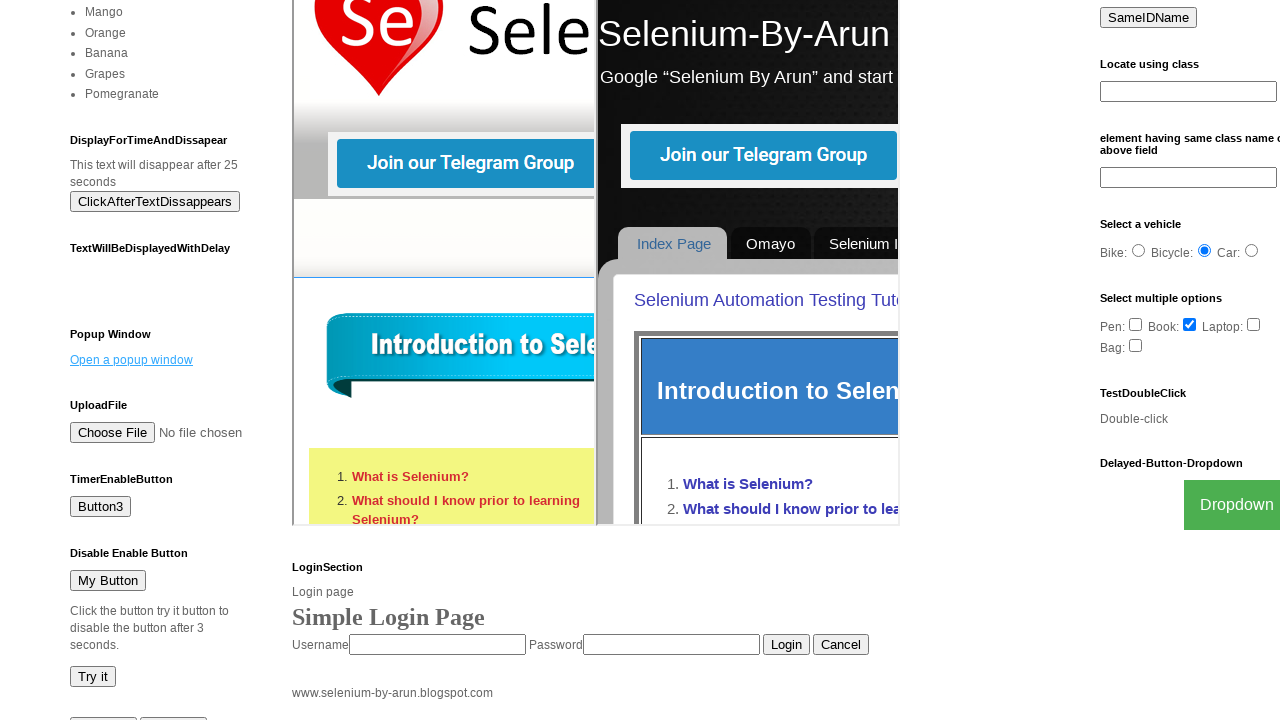

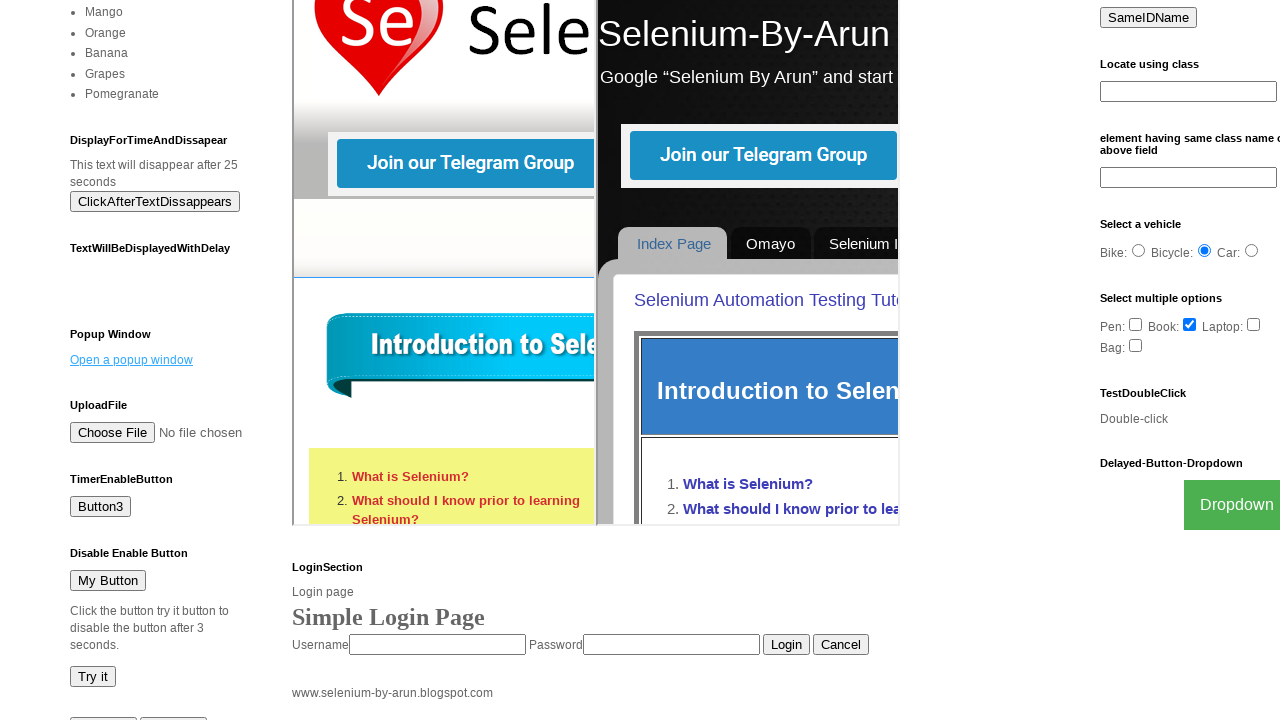